Tests notification message functionality by clicking a link and verifying the flash notification element appears

Starting URL: https://practice.expandtesting.com/notification-message-rendered

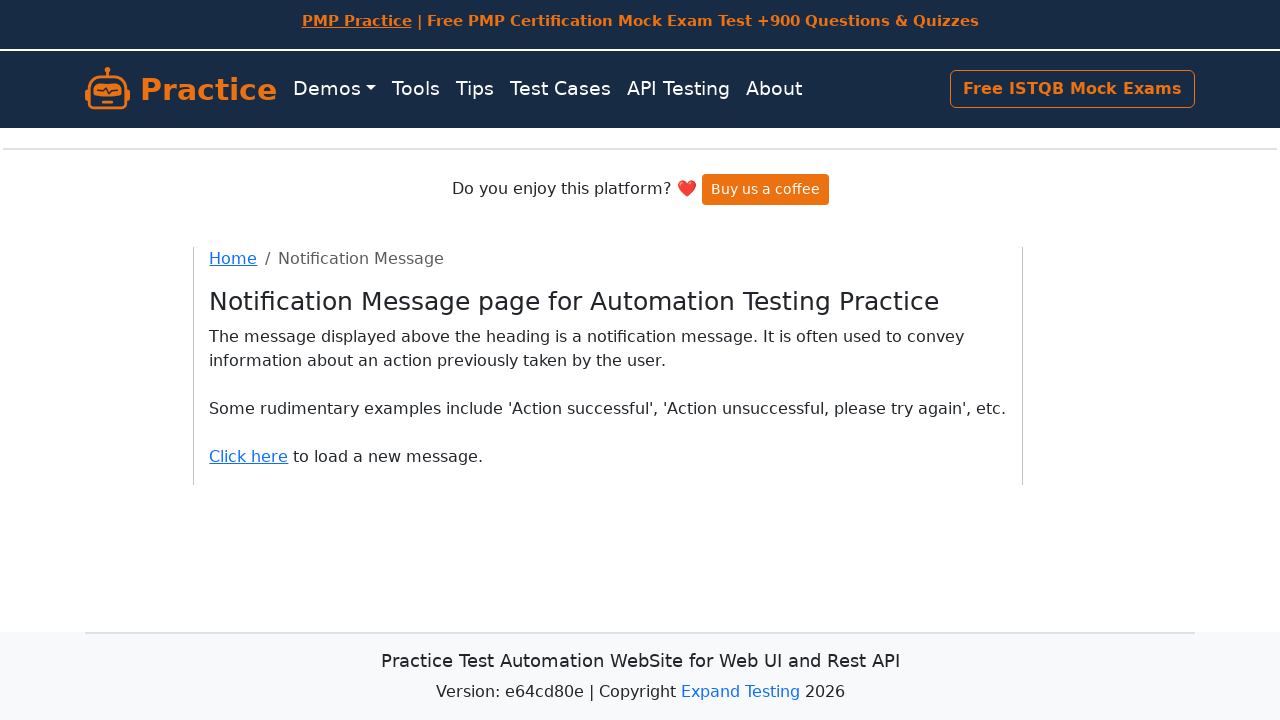

Clicked the 'Click here' link to trigger notification at (249, 456) on internal:role=link[name="Click here"i]
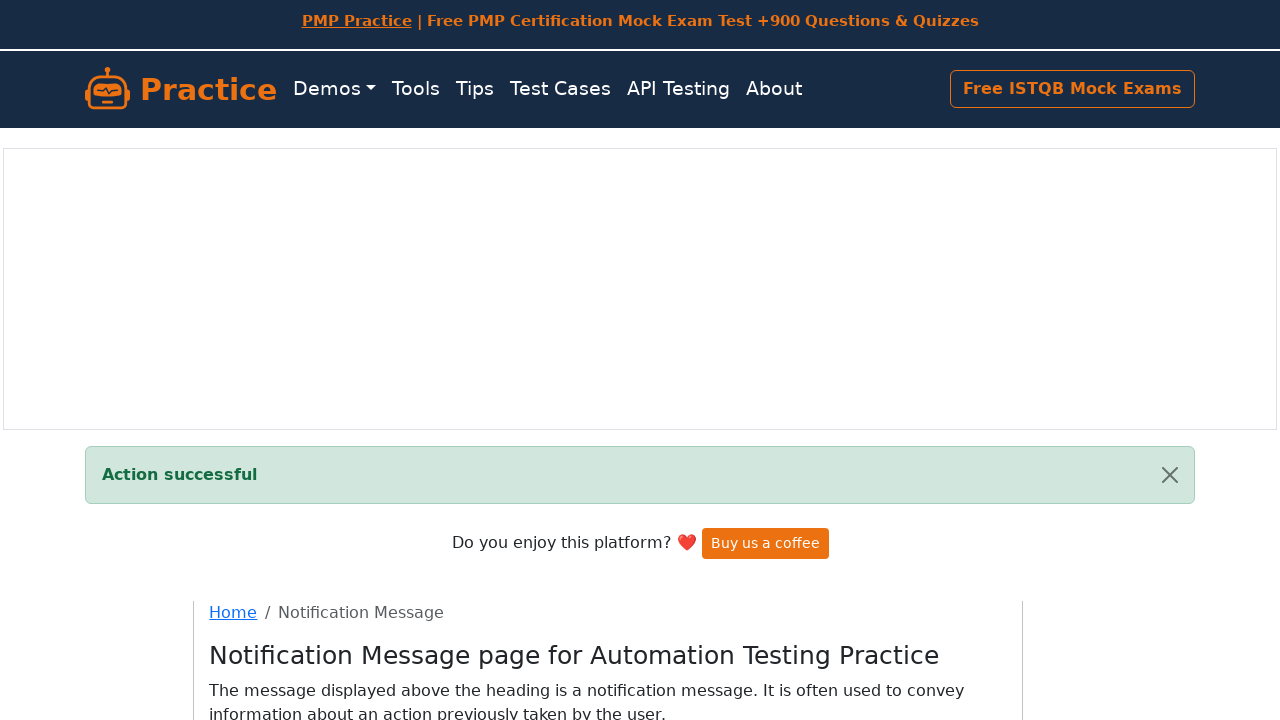

Flash notification element appeared
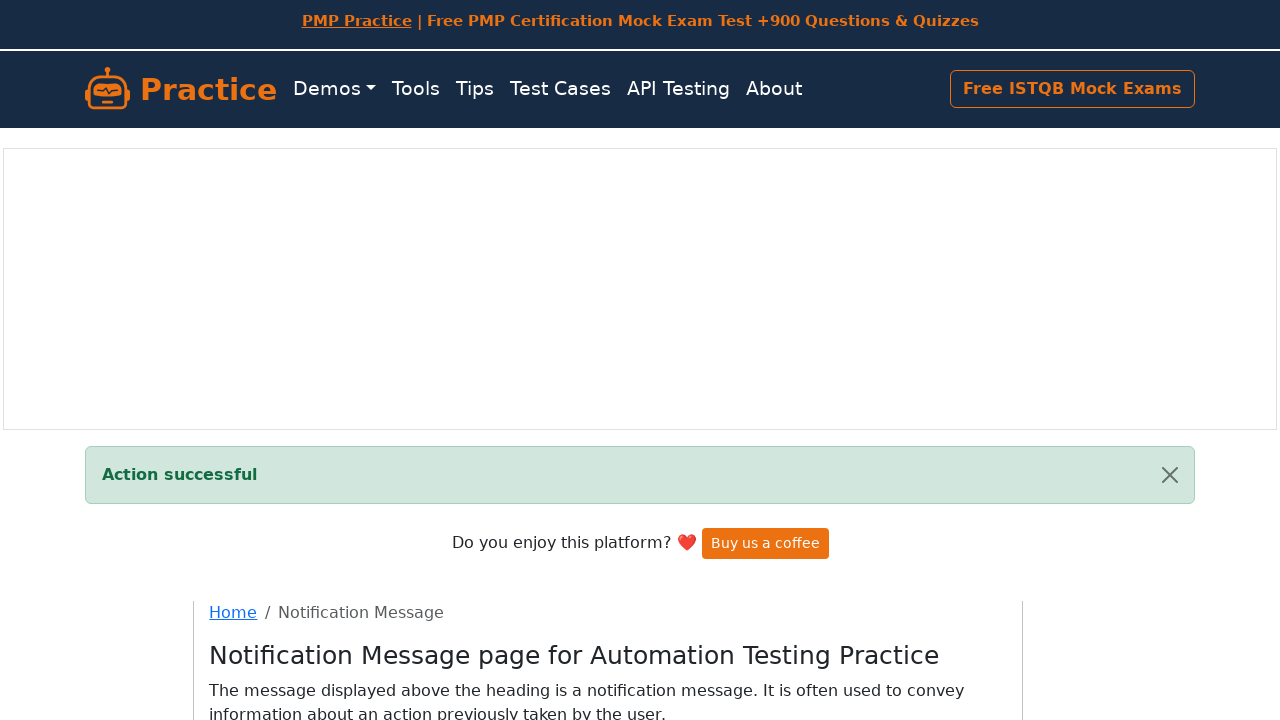

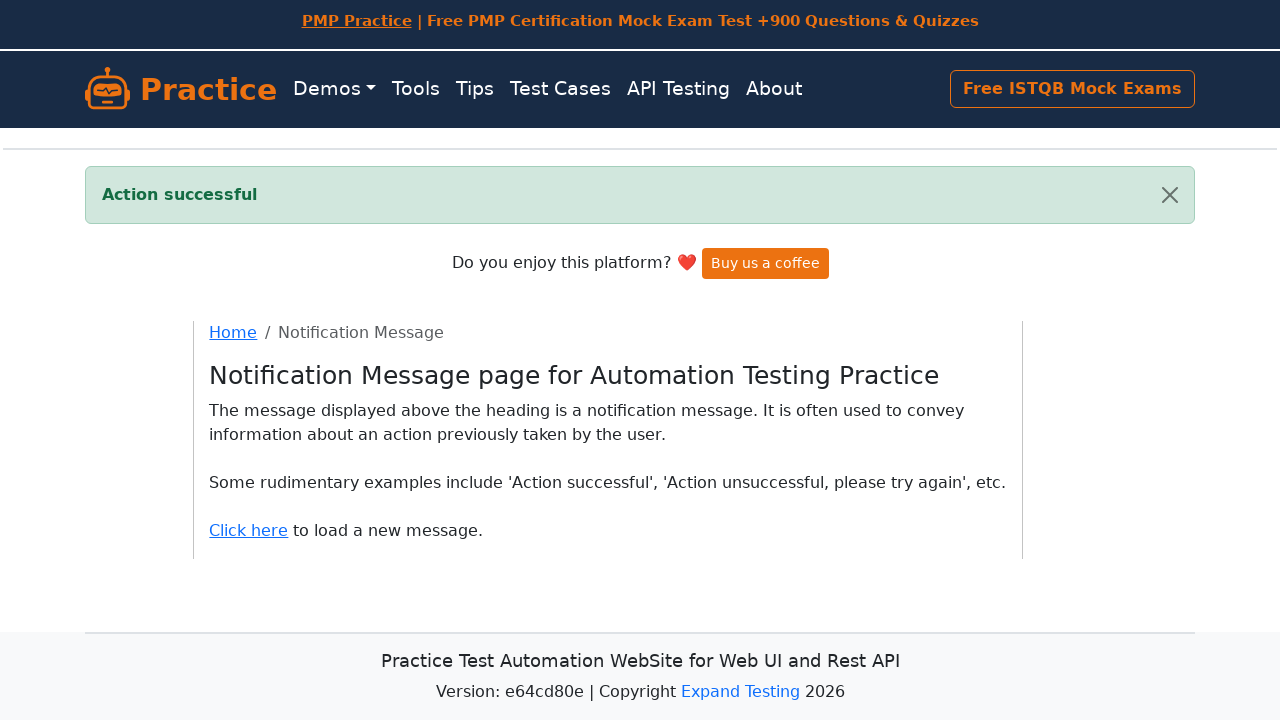